Tests alert handling by triggering an alert and accepting it

Starting URL: https://demo.automationtesting.in/Alerts.html

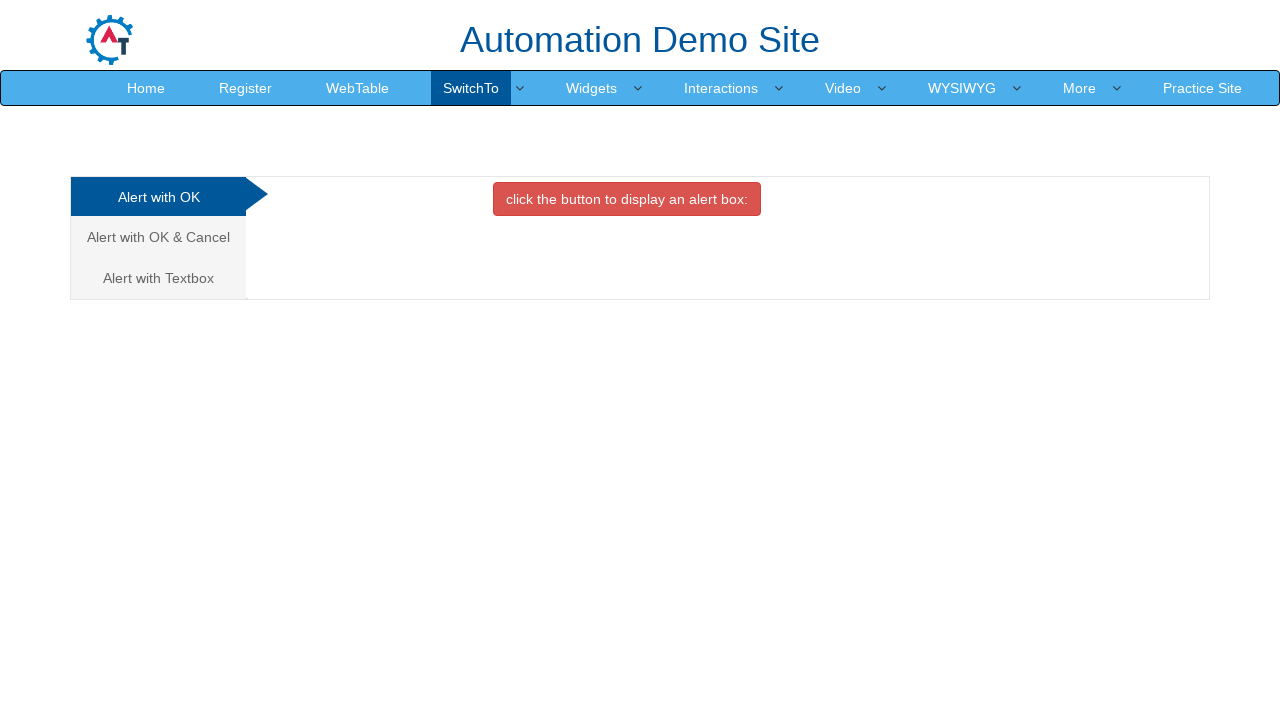

Set viewport size to 1920x1080
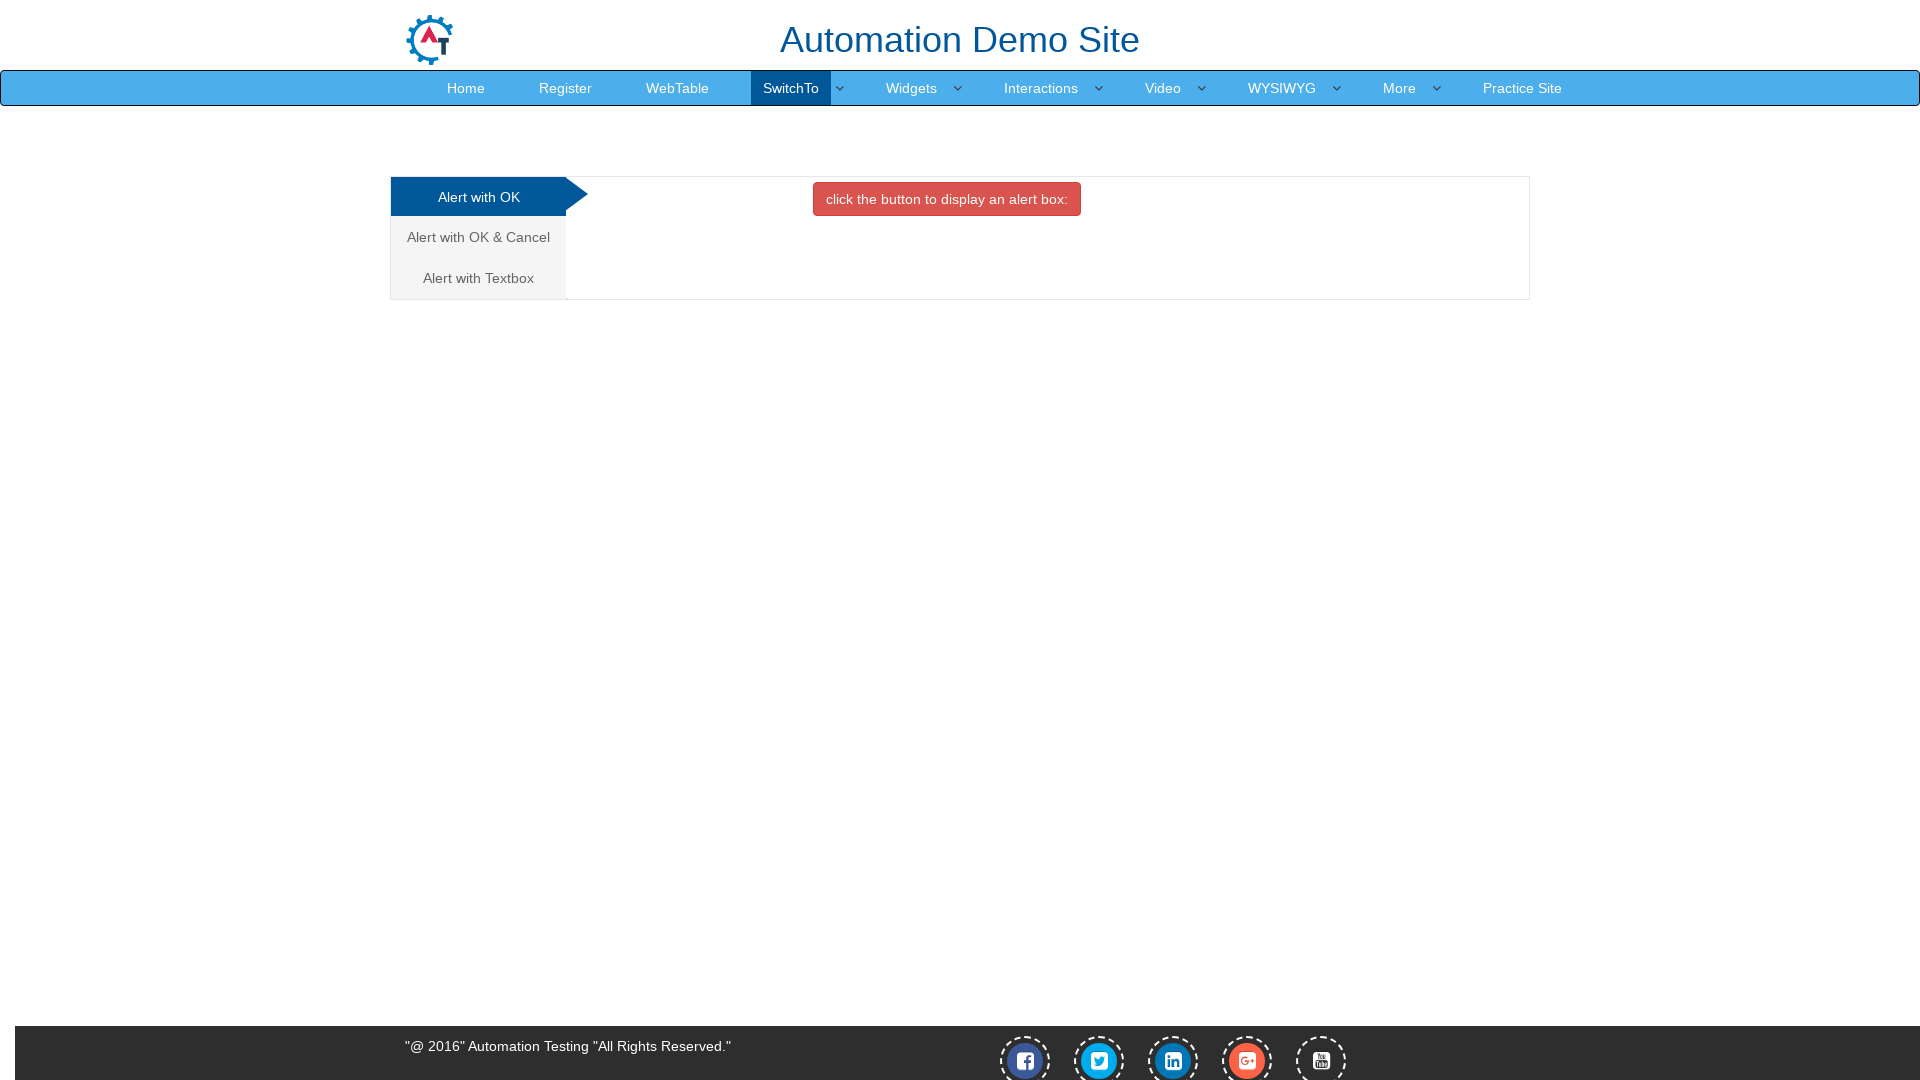

Set up alert dialog handler to accept alerts
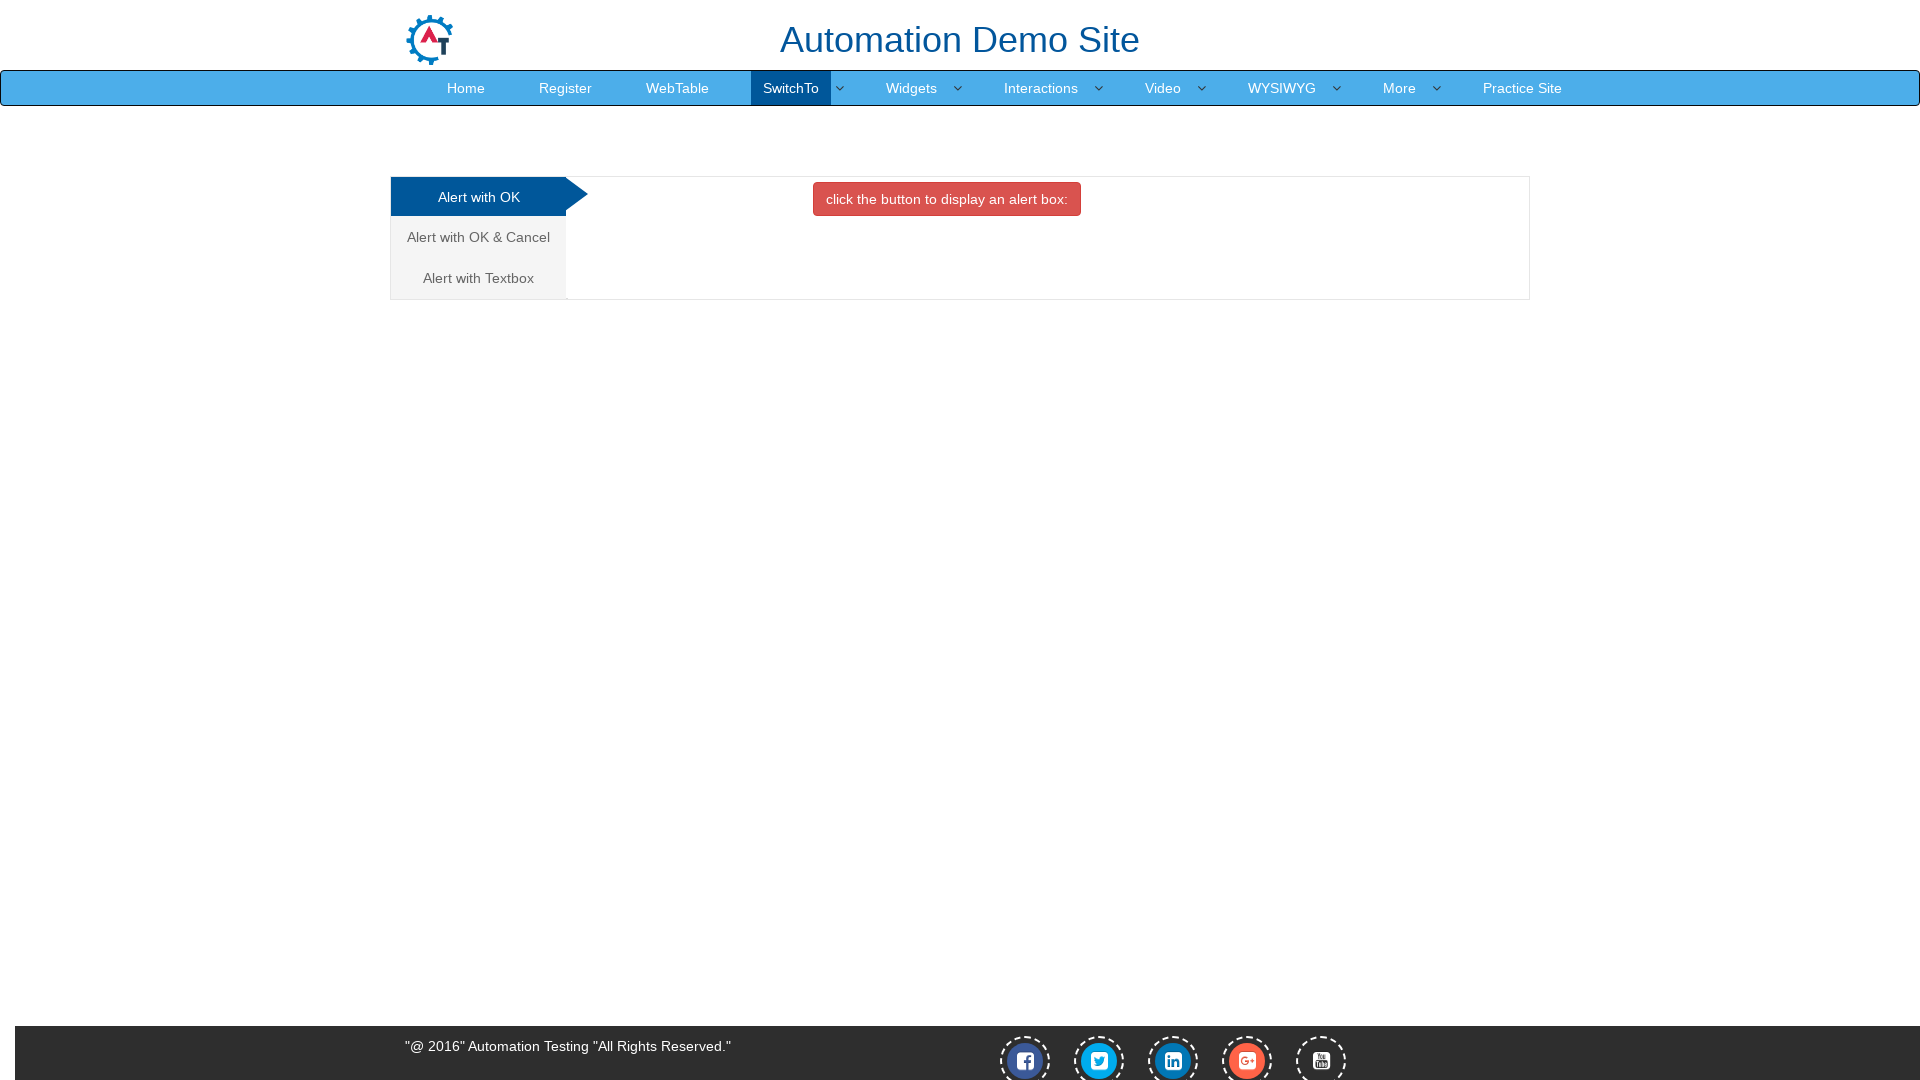

Clicked button to trigger alert at (947, 199) on button.btn.btn-danger
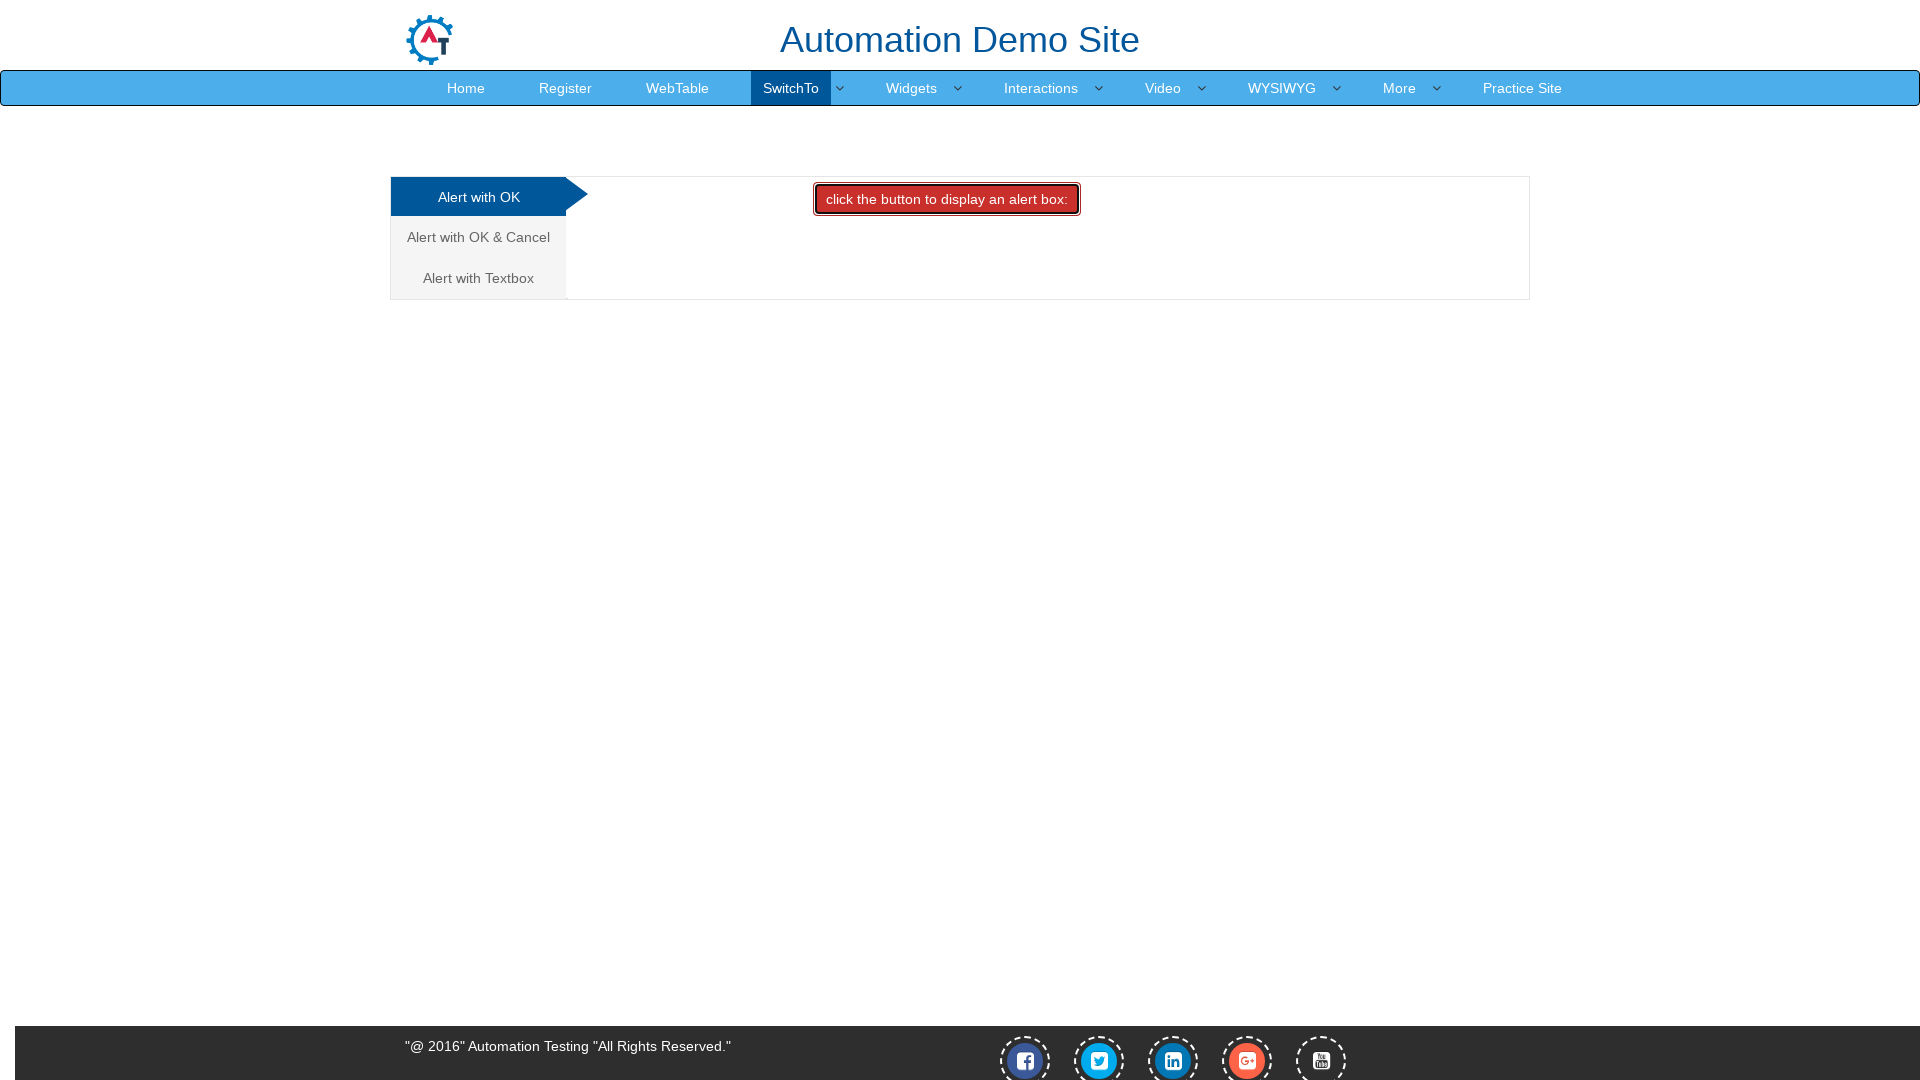

Waited 1000ms for alert handling to complete
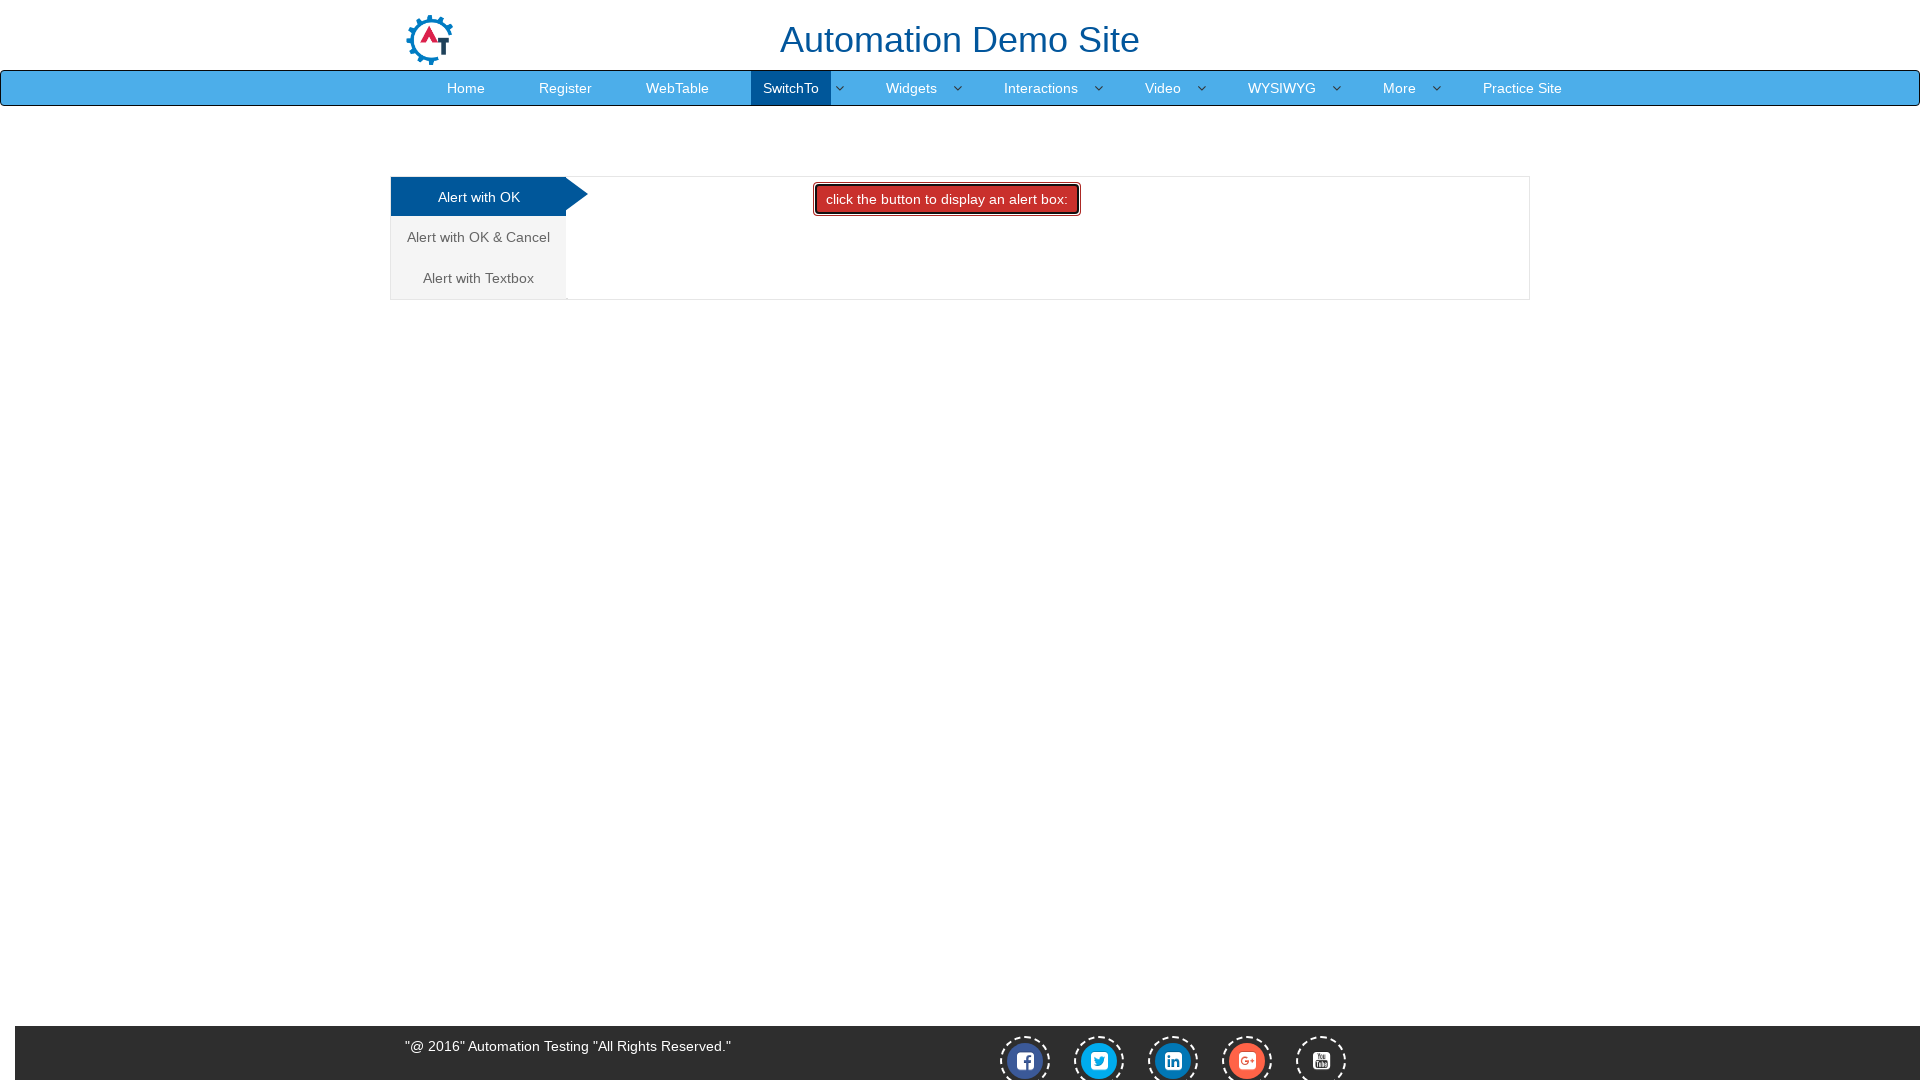

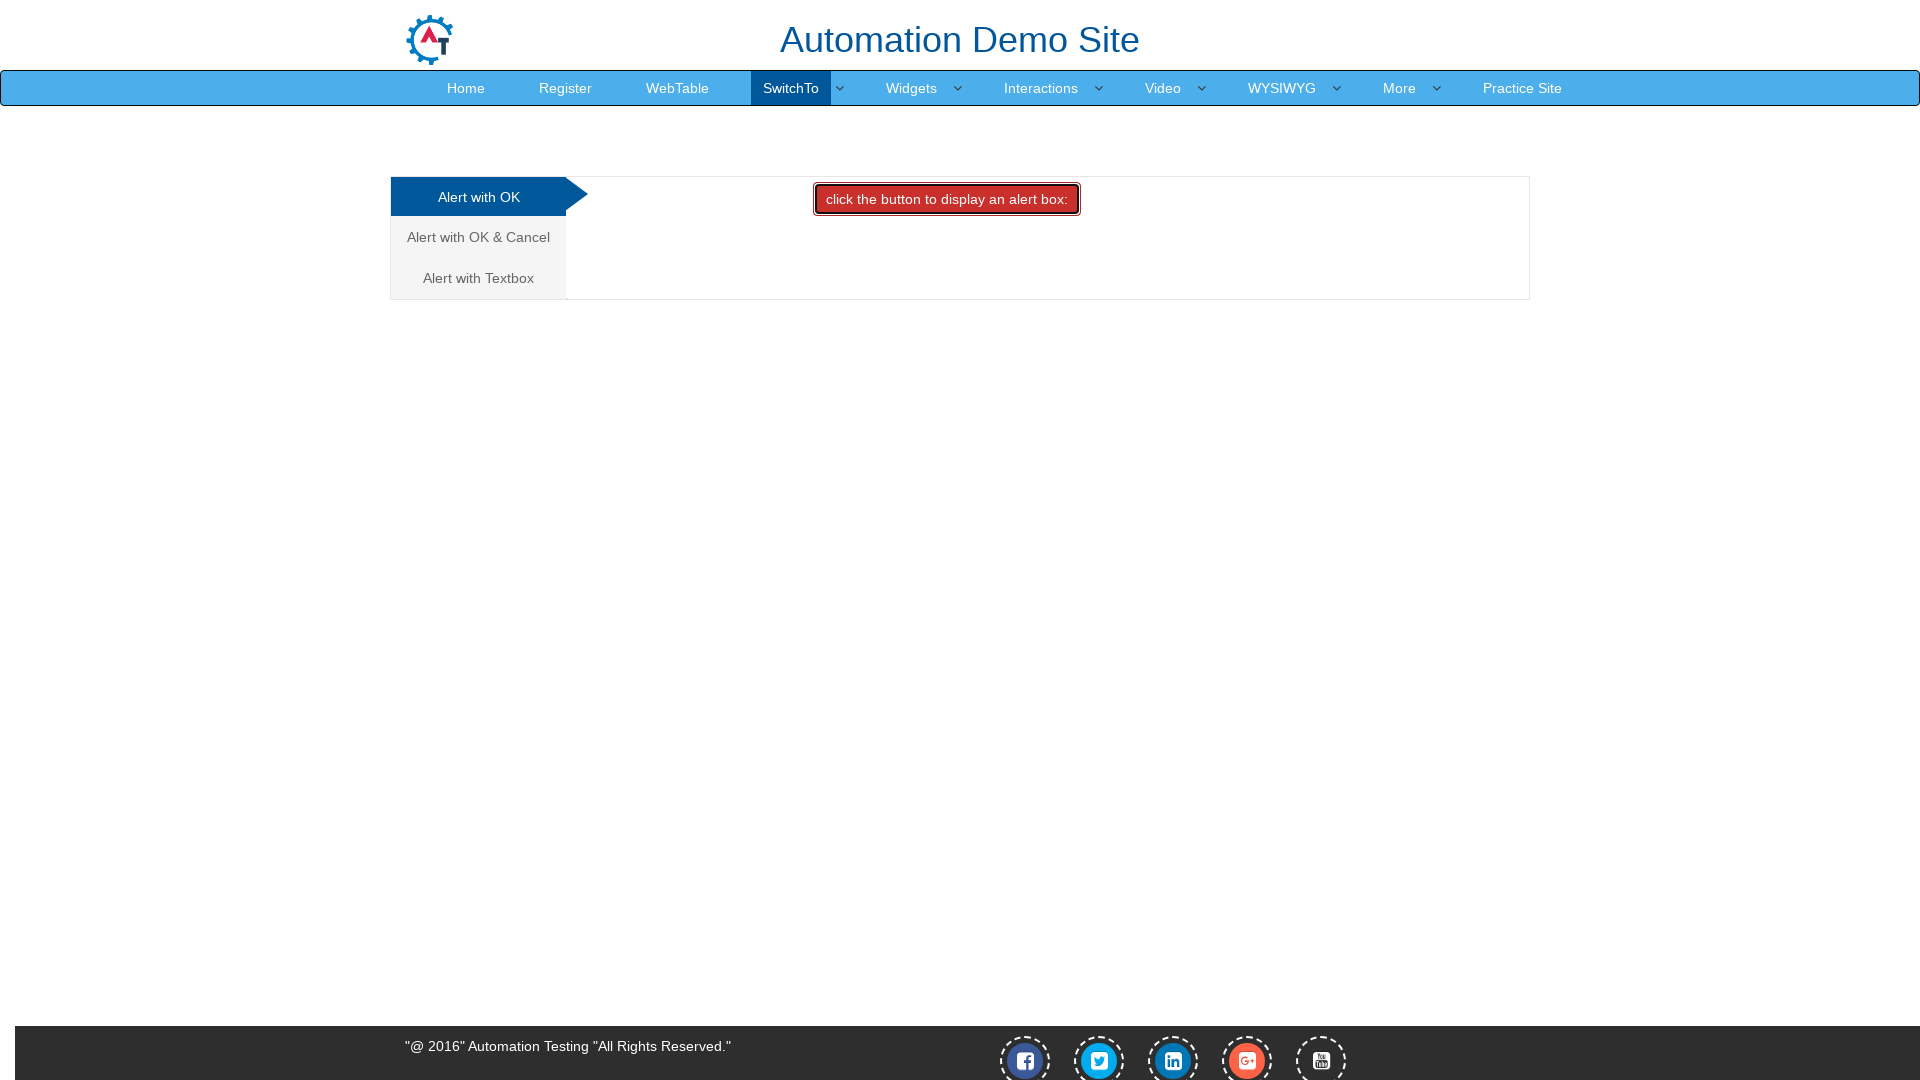